Tests keyboard shortcuts functionality by filling text in one input field, selecting all with Ctrl+A, copying with Ctrl+C, and pasting into another field with Ctrl+V

Starting URL: https://testautomationpractice.blogspot.com/

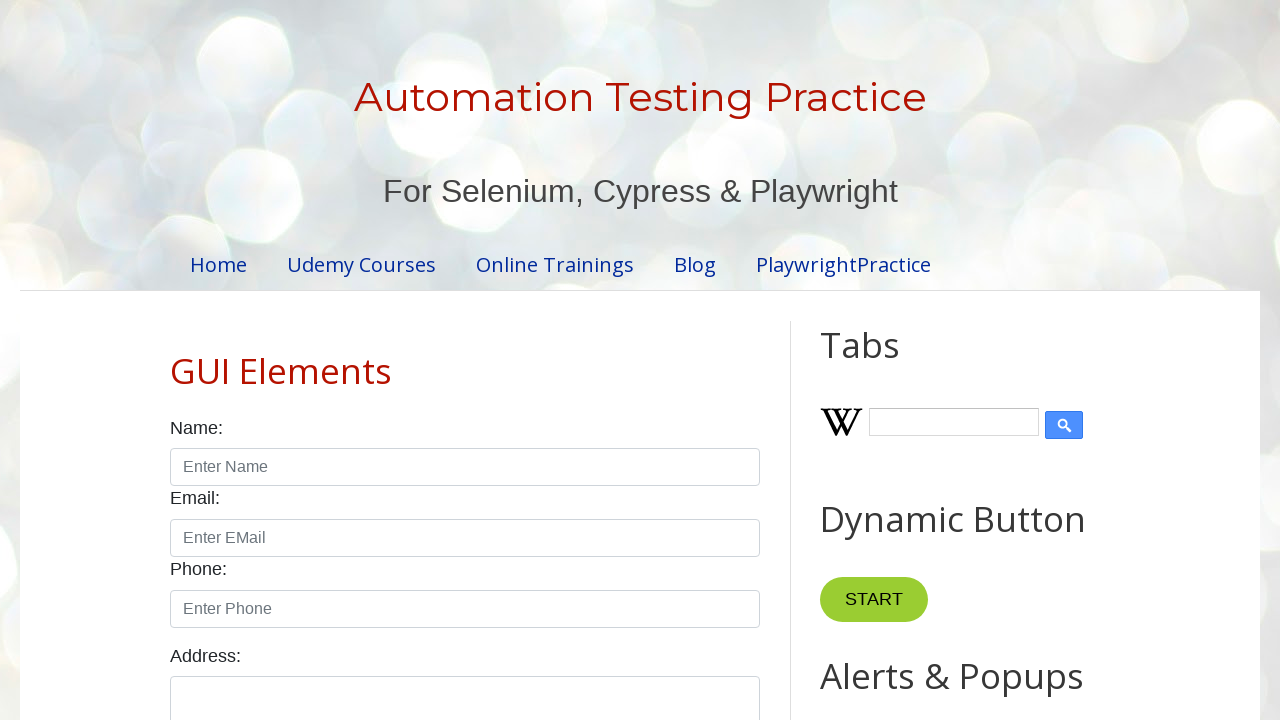

Filled first input field with 'For testing purpose' on #input1
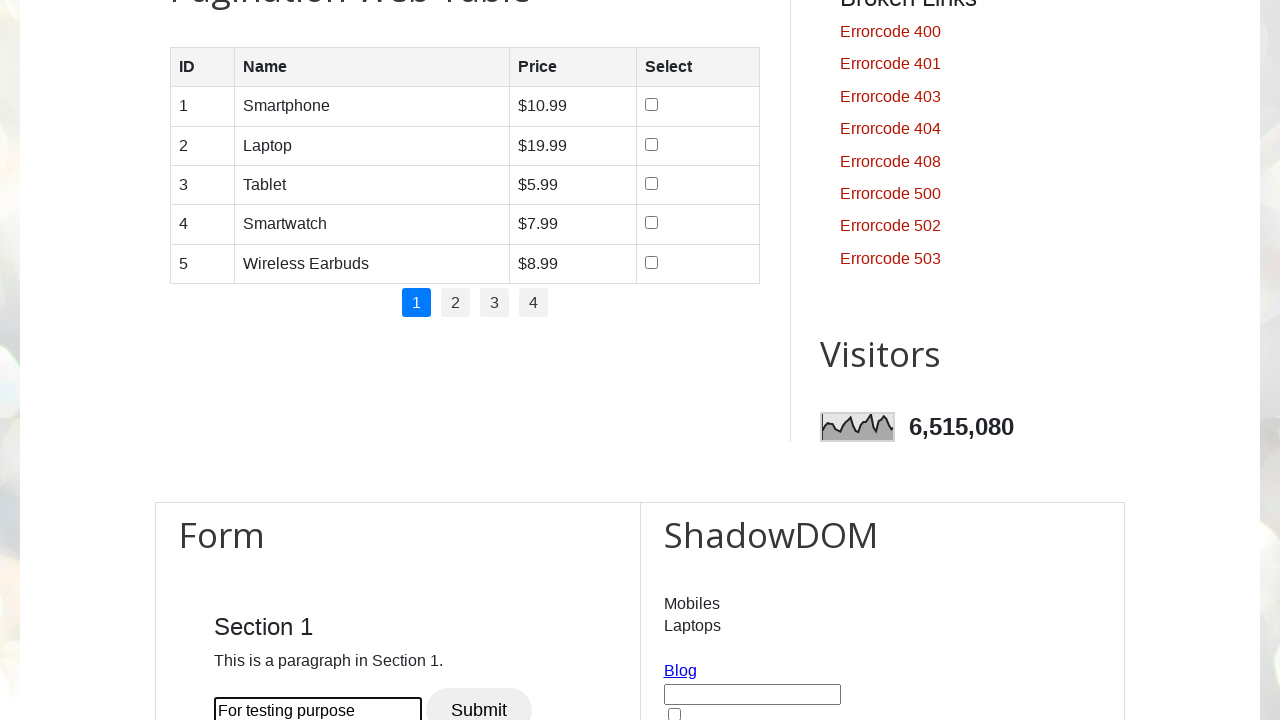

Selected all text in first input field using Ctrl+A
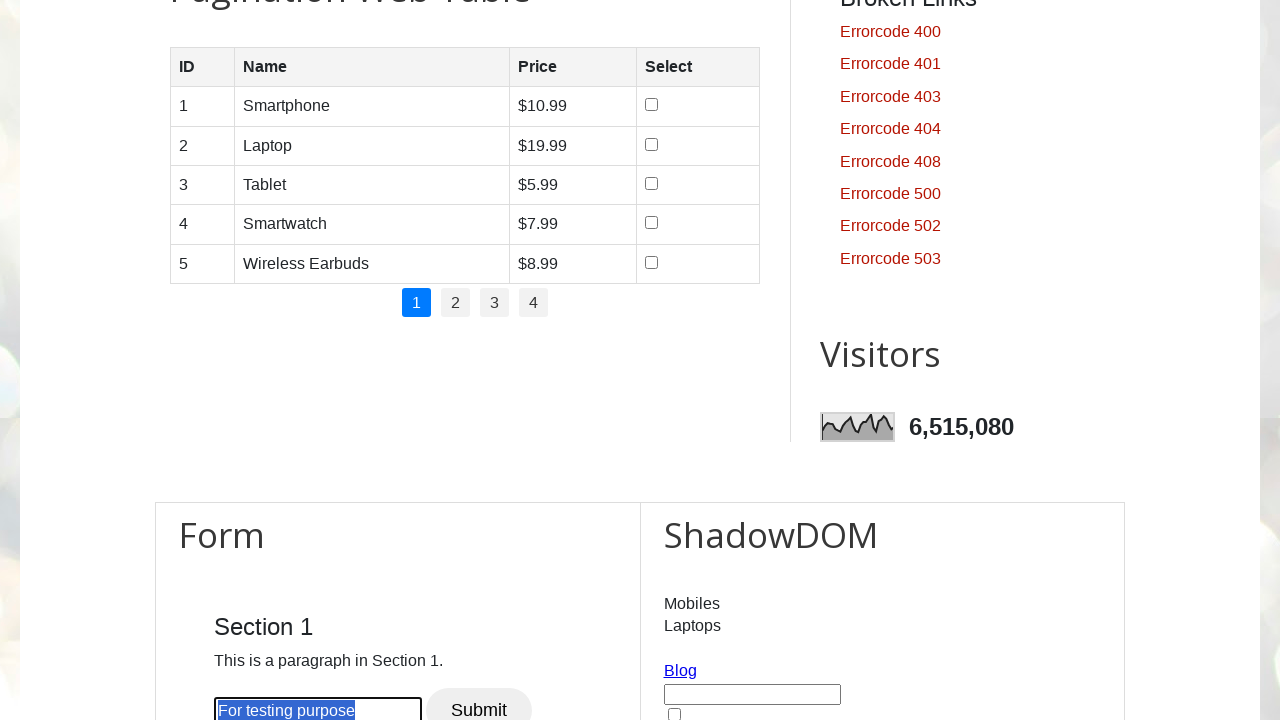

Copied selected text using Ctrl+C
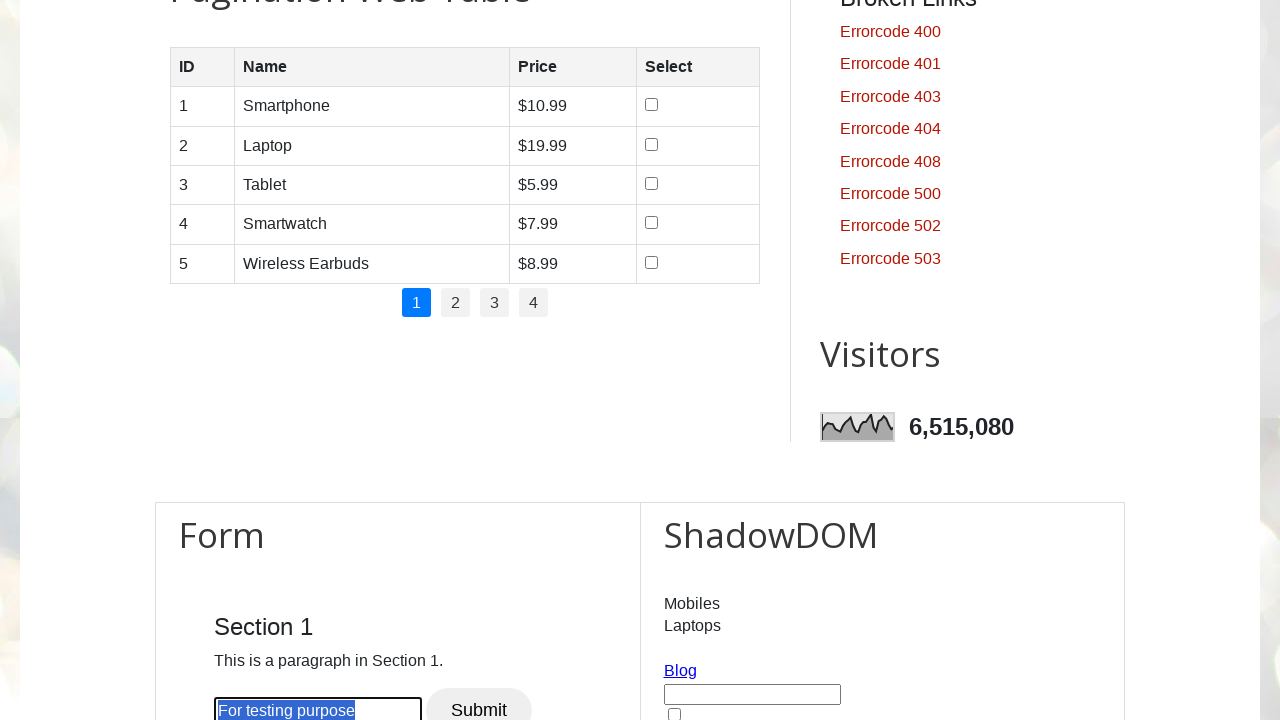

Pasted text into second input field using Ctrl+V on #input2
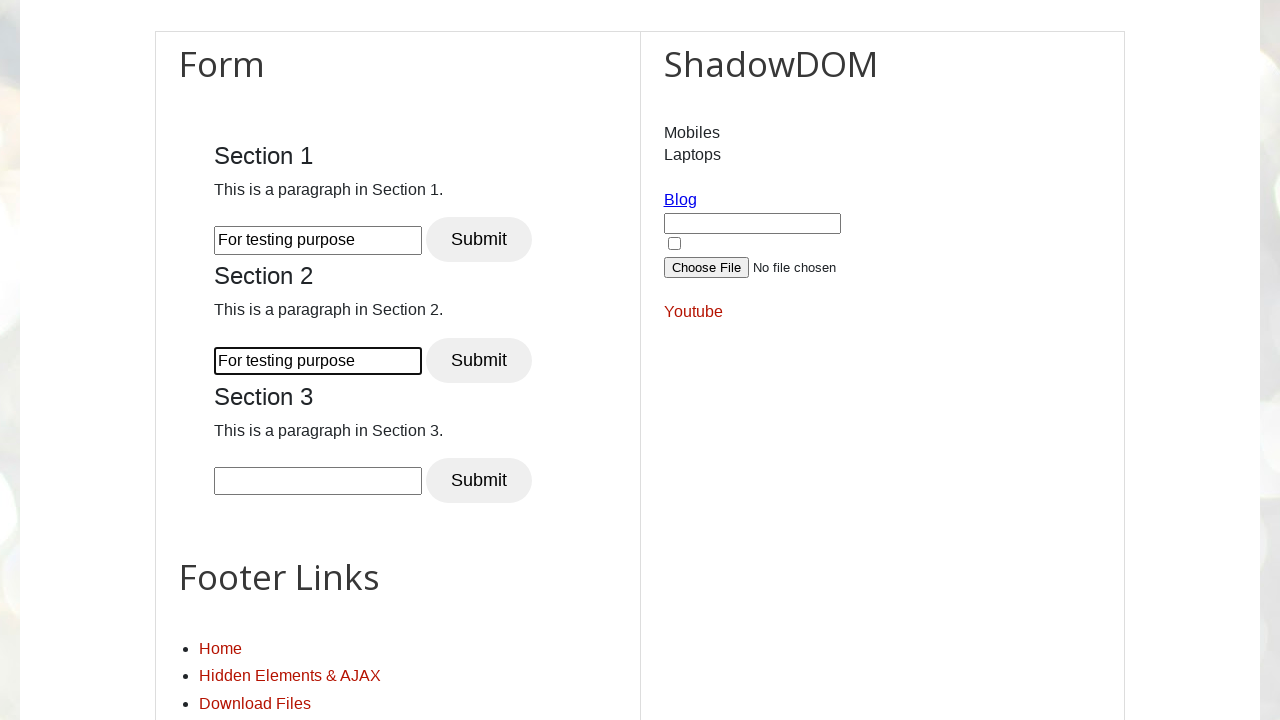

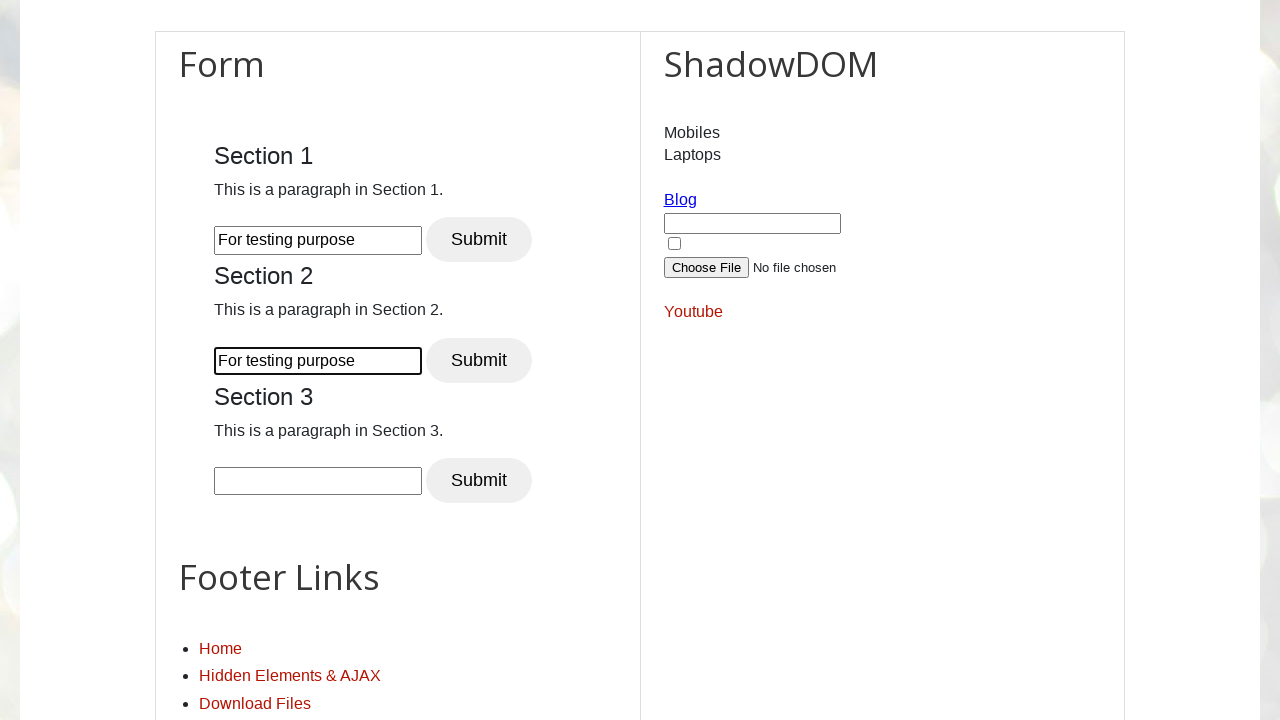